Navigates to the Russian EGE exam preparation website and verifies that counter elements are present on the page

Starting URL: https://rus-ege.sdamgia.ru

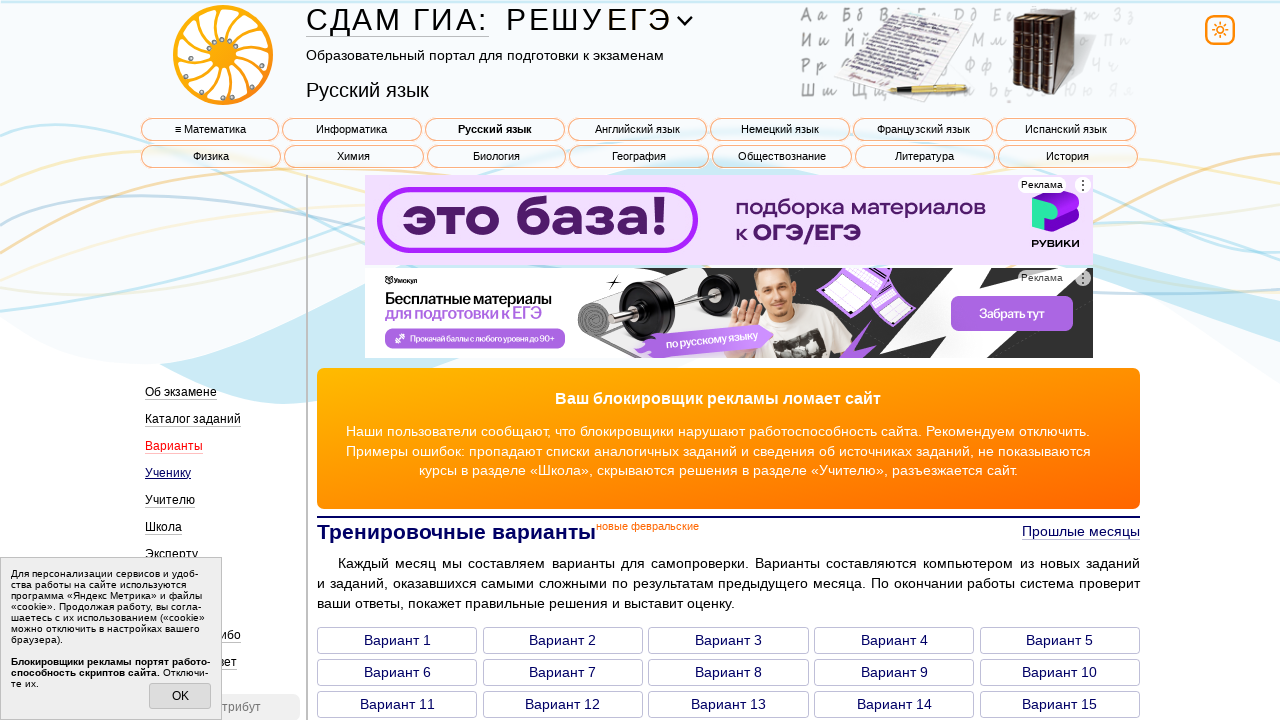

Waited for Counter elements to be present on the page
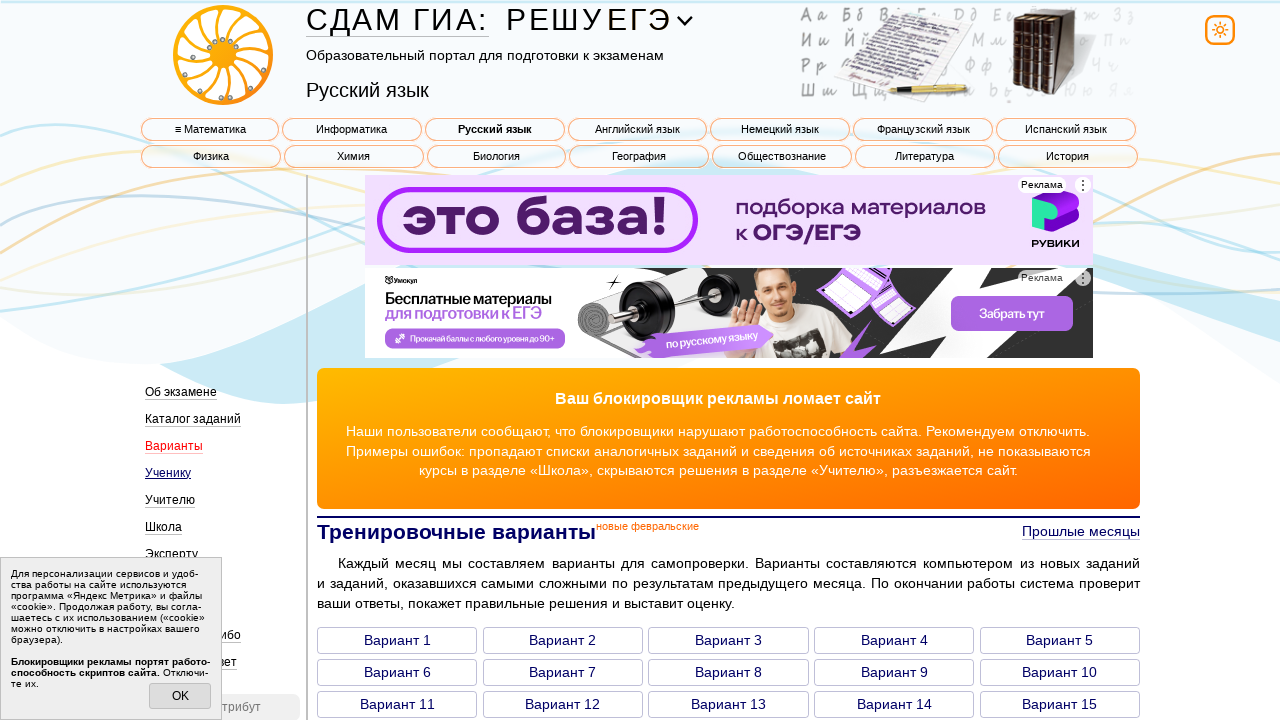

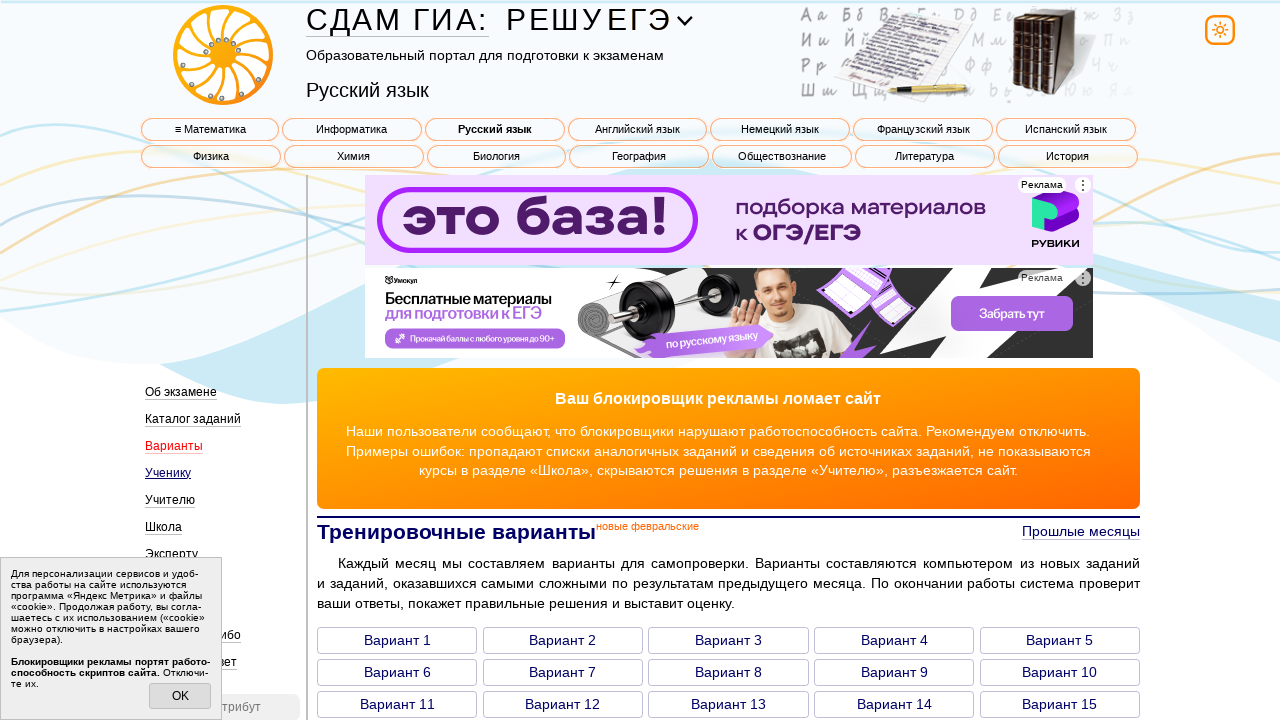